Tests user registration by filling out all required registration form fields and submitting

Starting URL: https://parabank.parasoft.com/parabank/register.htm

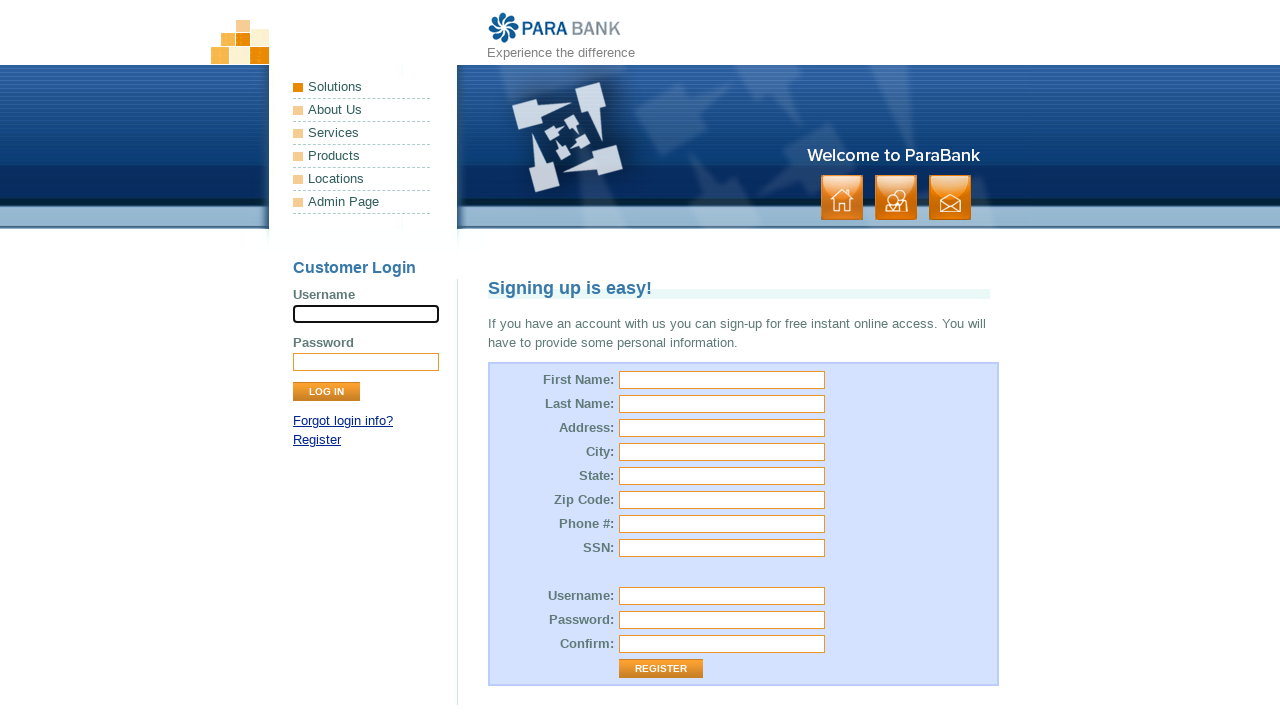

Filled first name field with 'John' on input[name='customer.firstName']
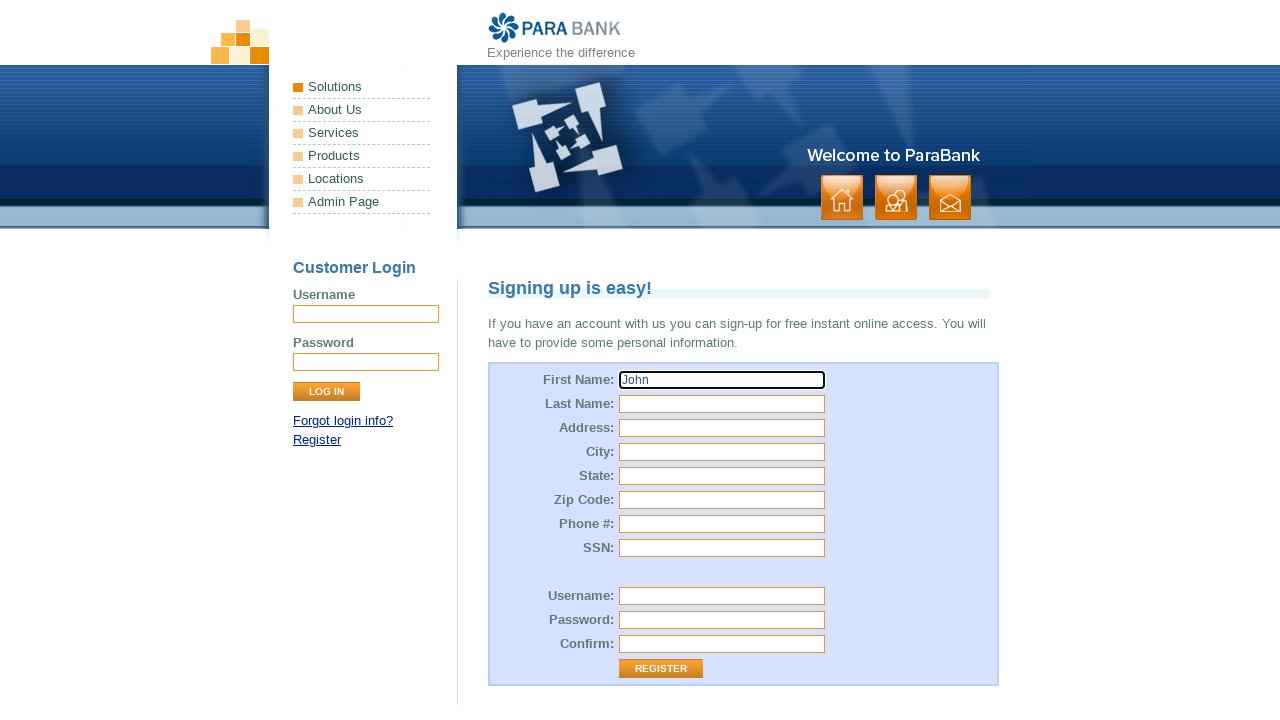

Filled last name field with 'Smith' on input[name='customer.lastName']
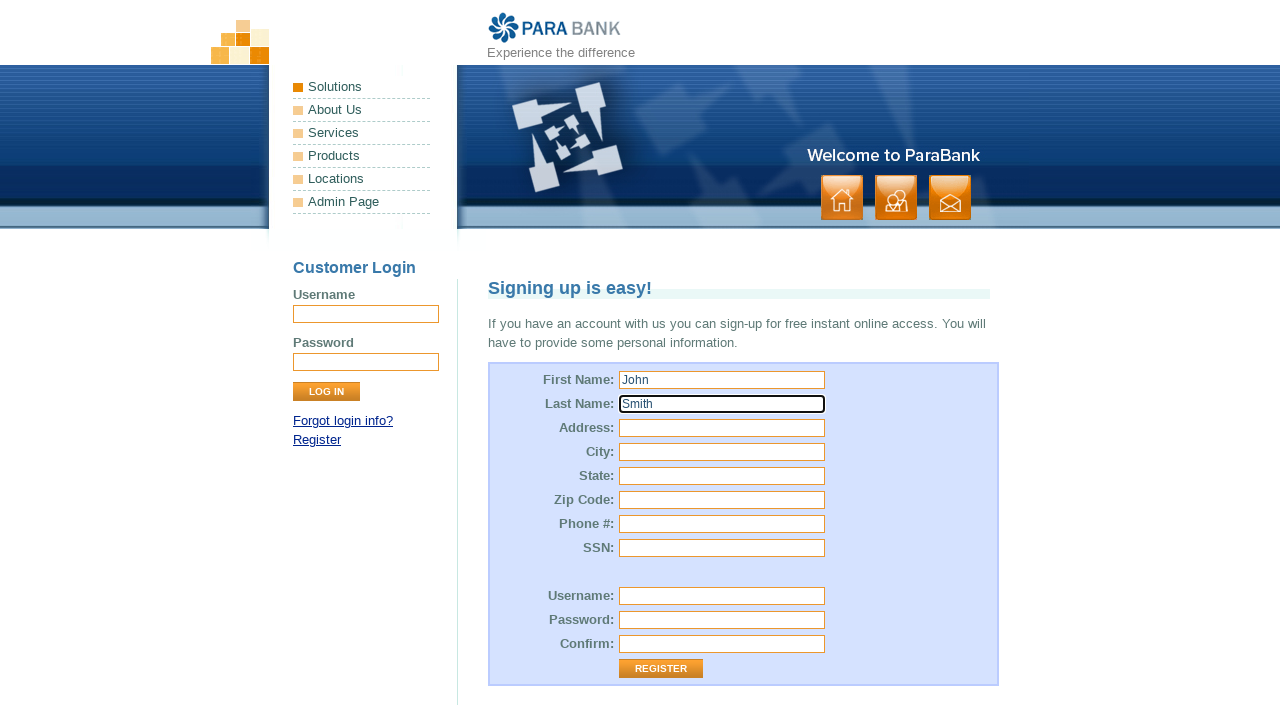

Filled street address field with '123 Main Street' on input[name='customer.address.street']
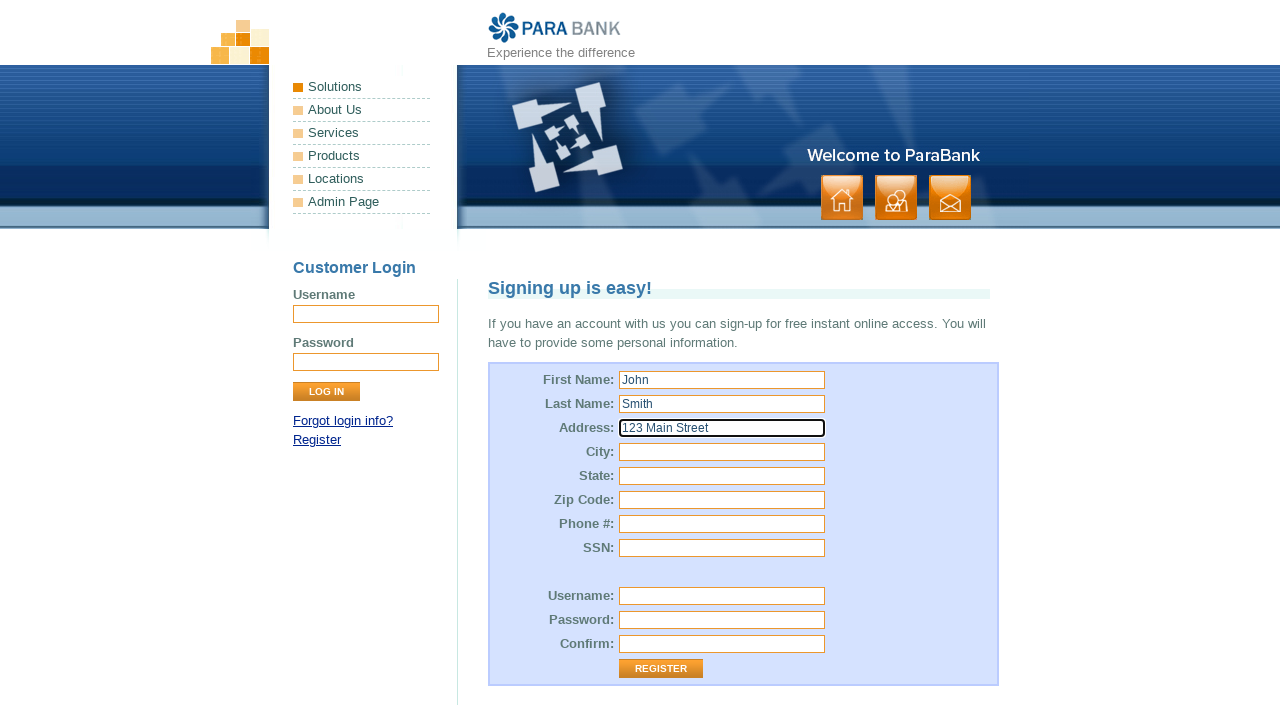

Filled city field with 'Springfield' on input[name='customer.address.city']
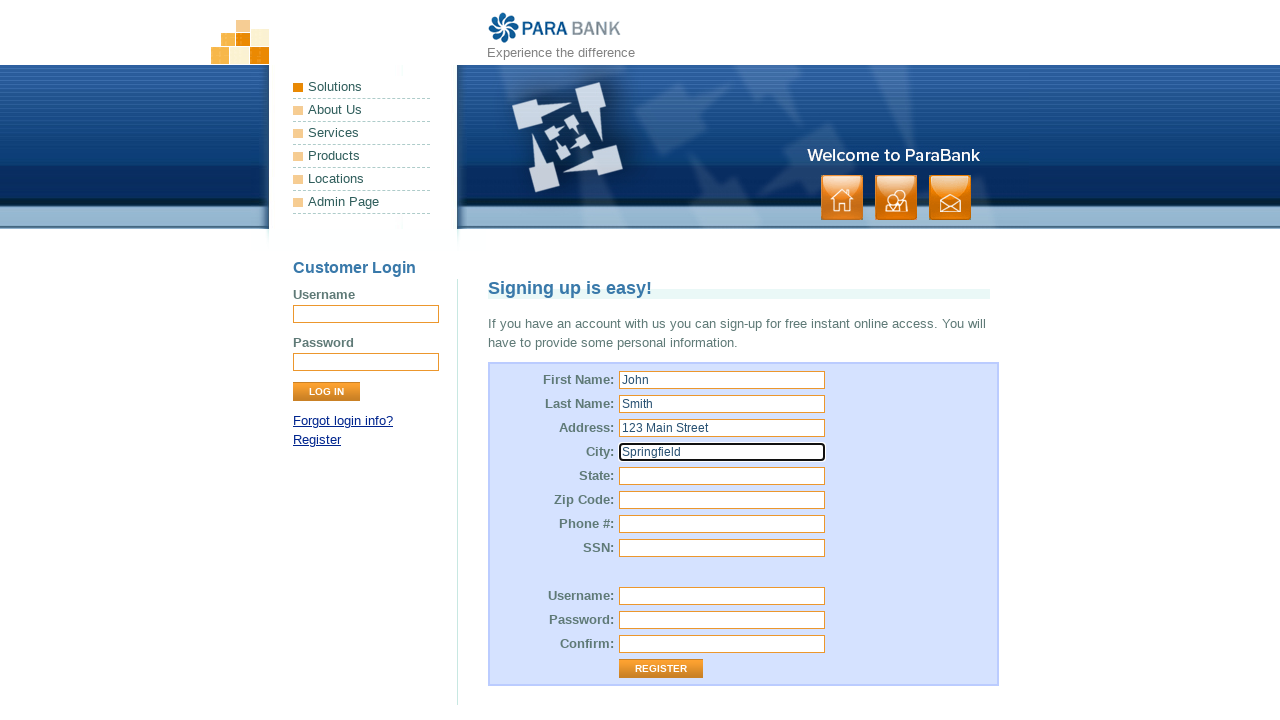

Filled state field with 'IL' on input[name='customer.address.state']
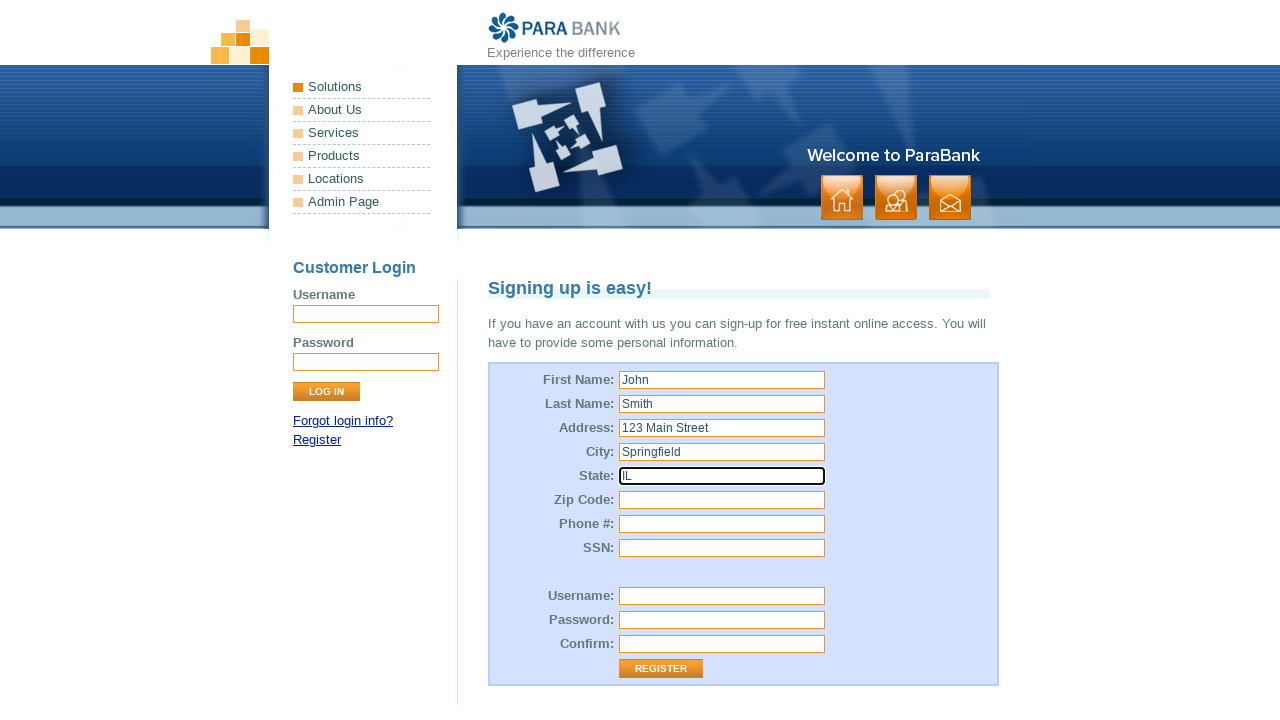

Filled zip code field with '62701' on input[name='customer.address.zipCode']
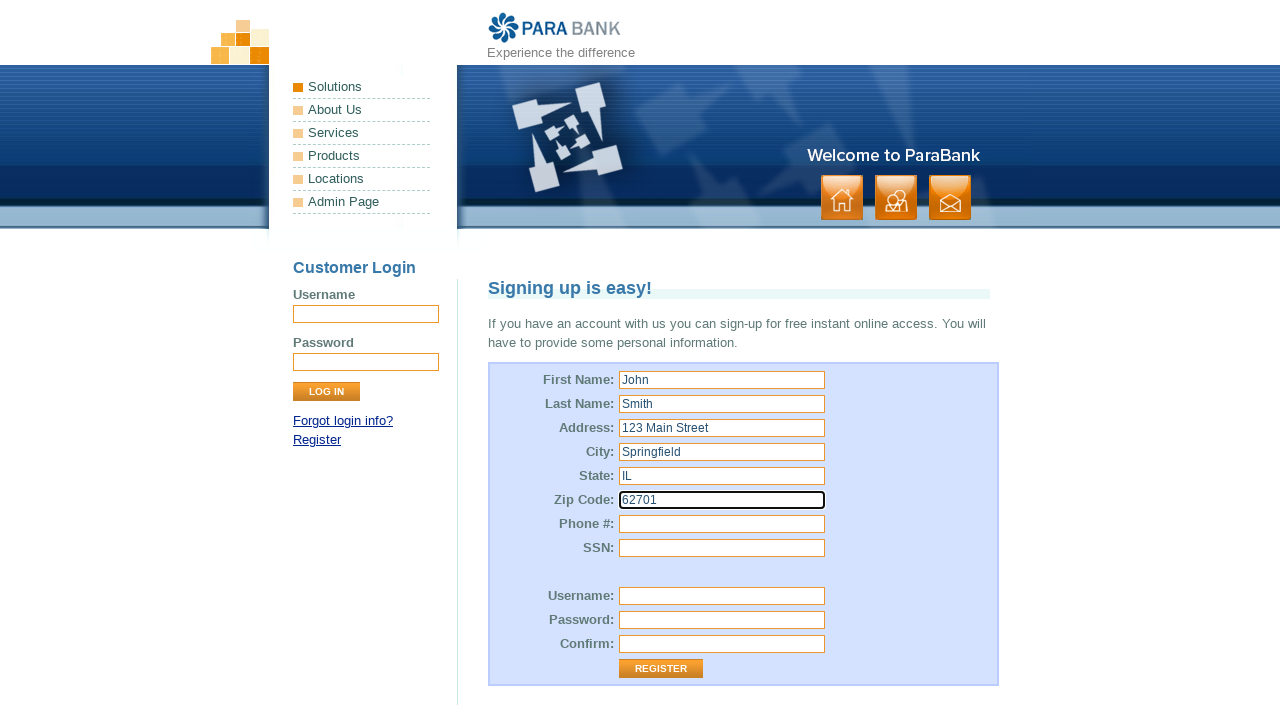

Filled SSN field with '123-45-6789' on input[name='customer.ssn']
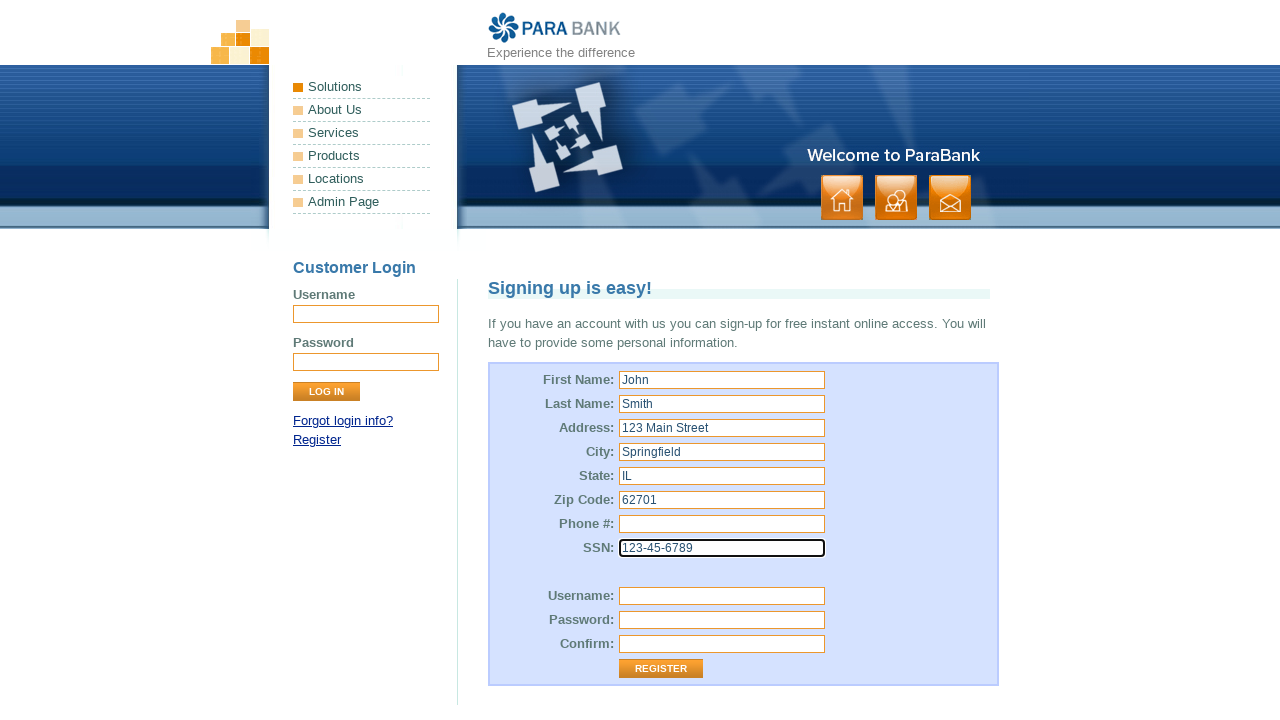

Filled username field with 'testuser847' on input[name='customer.username']
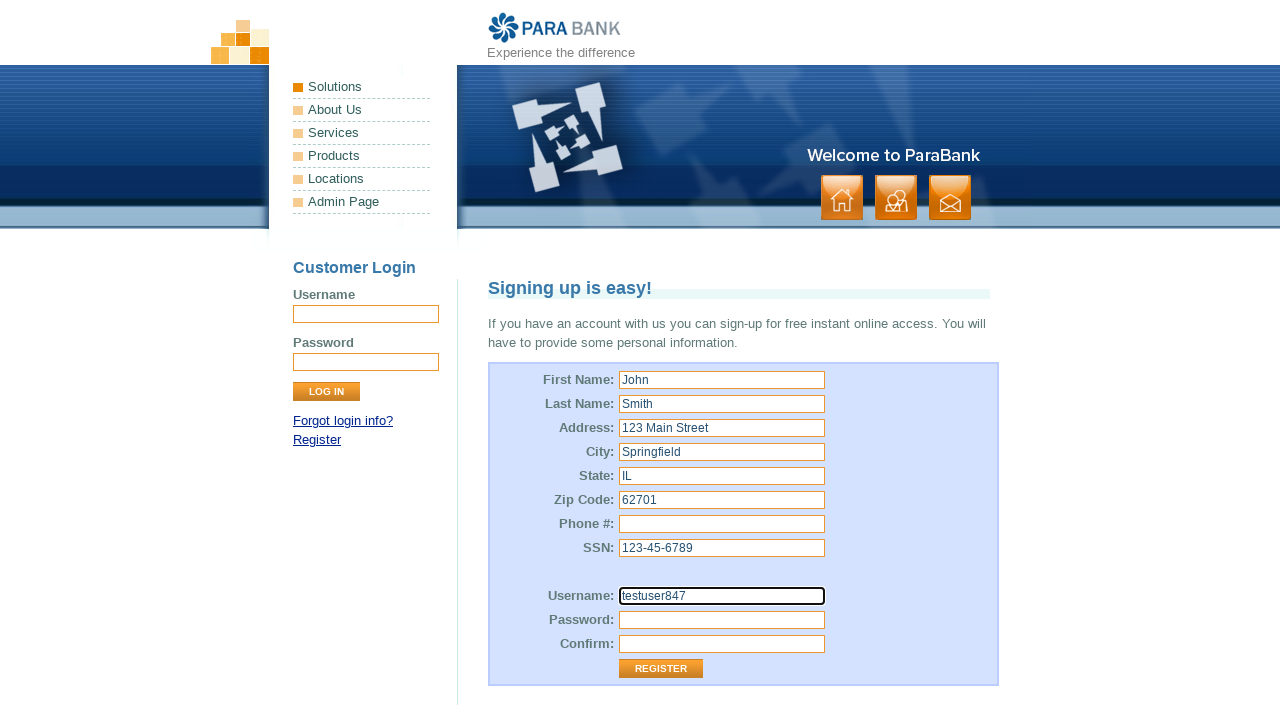

Filled password field with 'TestPass123!' on input[name='customer.password']
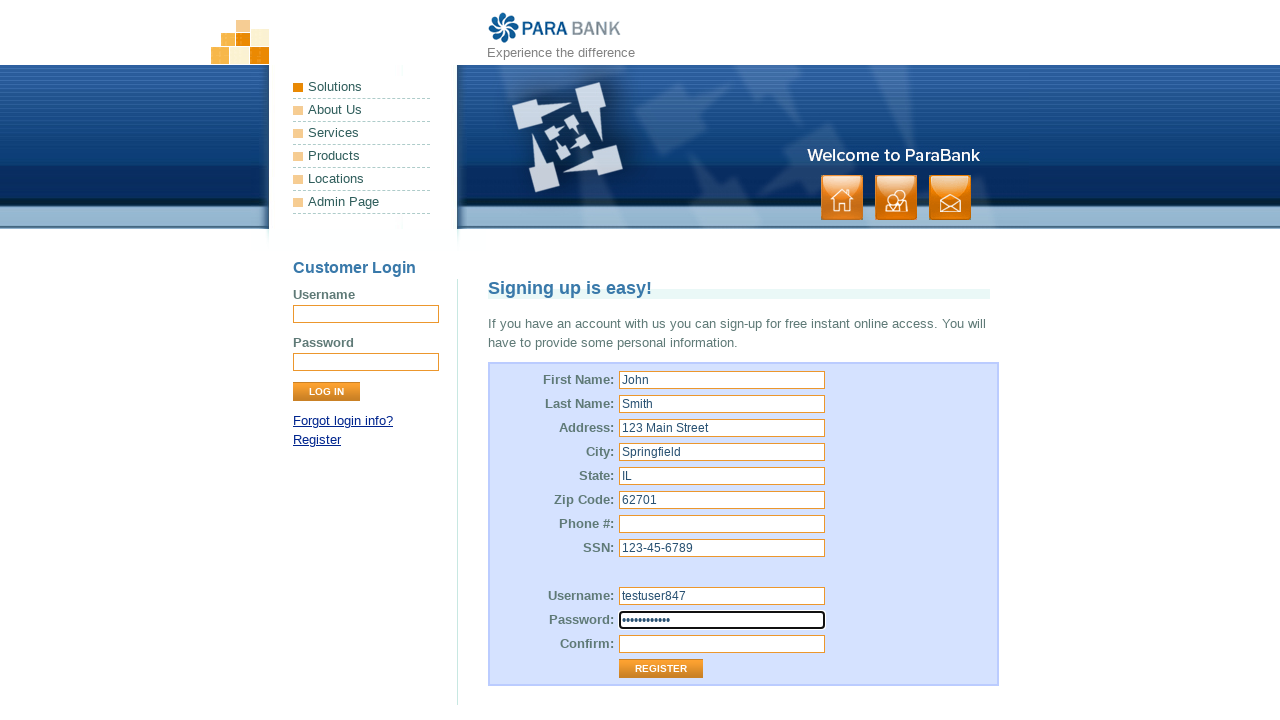

Filled repeated password field with 'TestPass123!' on input[name='repeatedPassword']
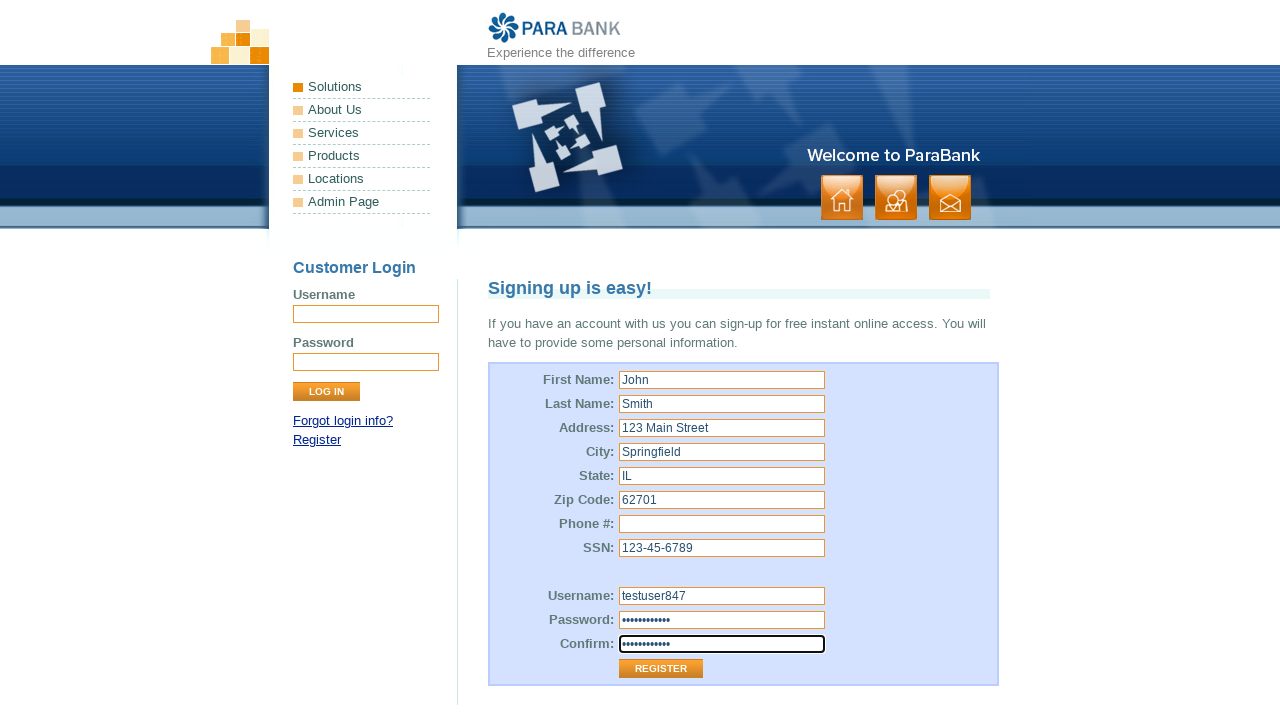

Clicked Register button to submit registration form at (661, 669) on input[value='Register']
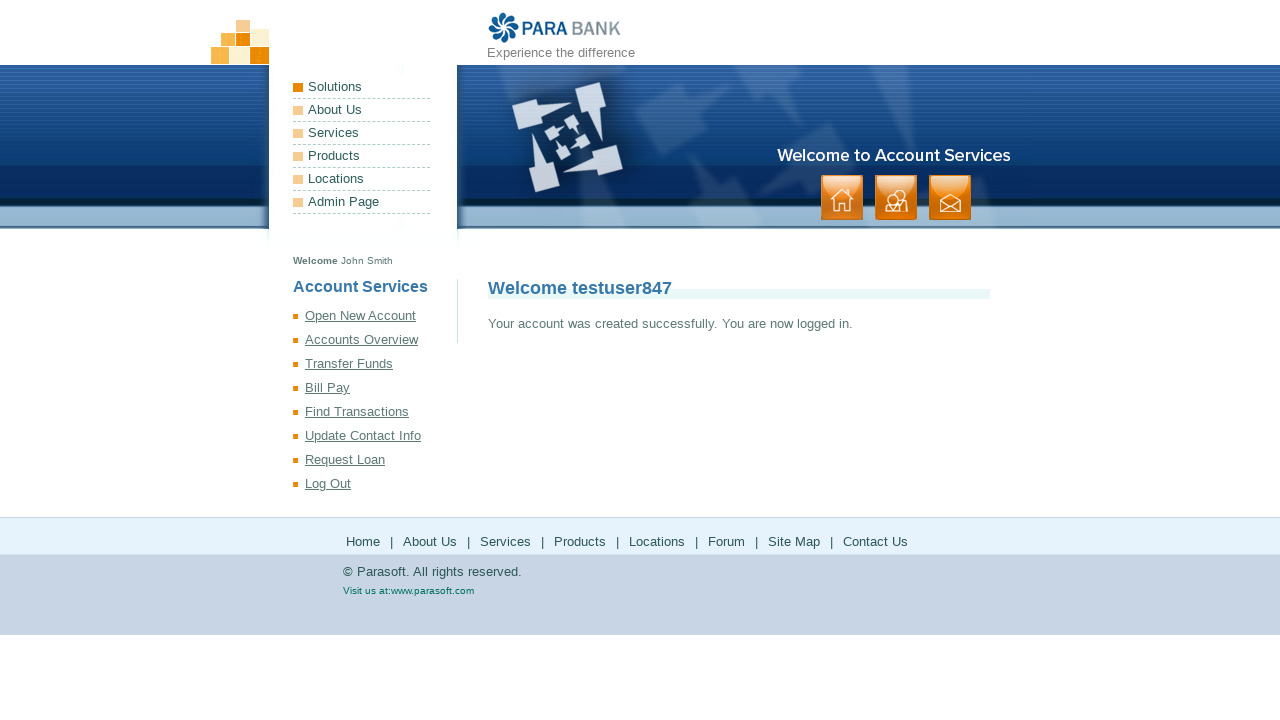

Welcome message appeared on registration success page
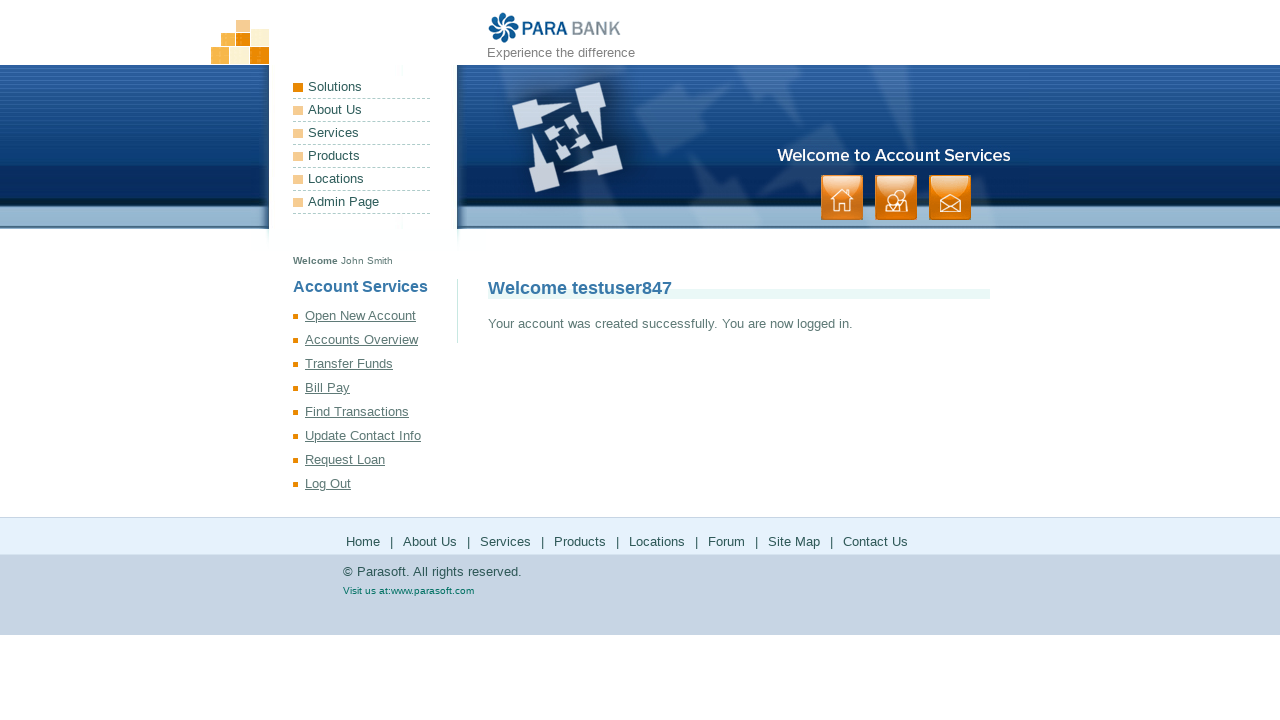

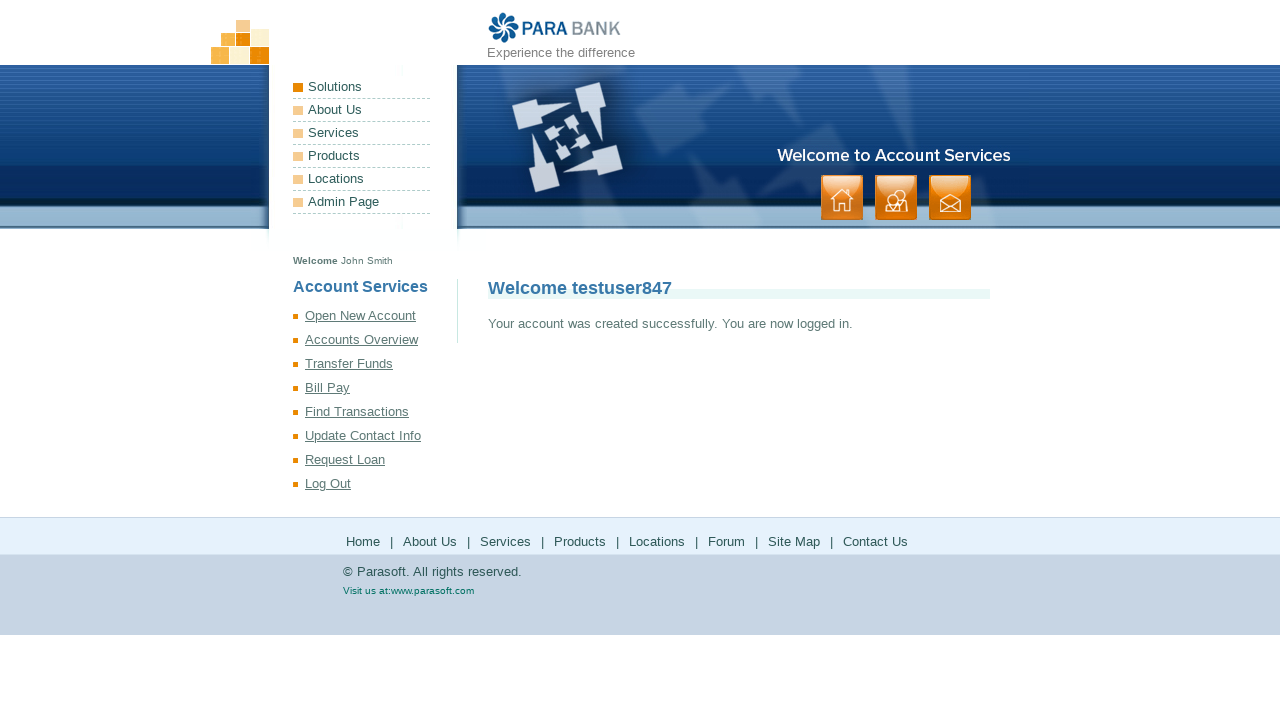